Navigates to a Japanese manga series listing page and verifies that manga titles and episode links are displayed on the page.

Starting URL: https://tonarinoyj.jp/series

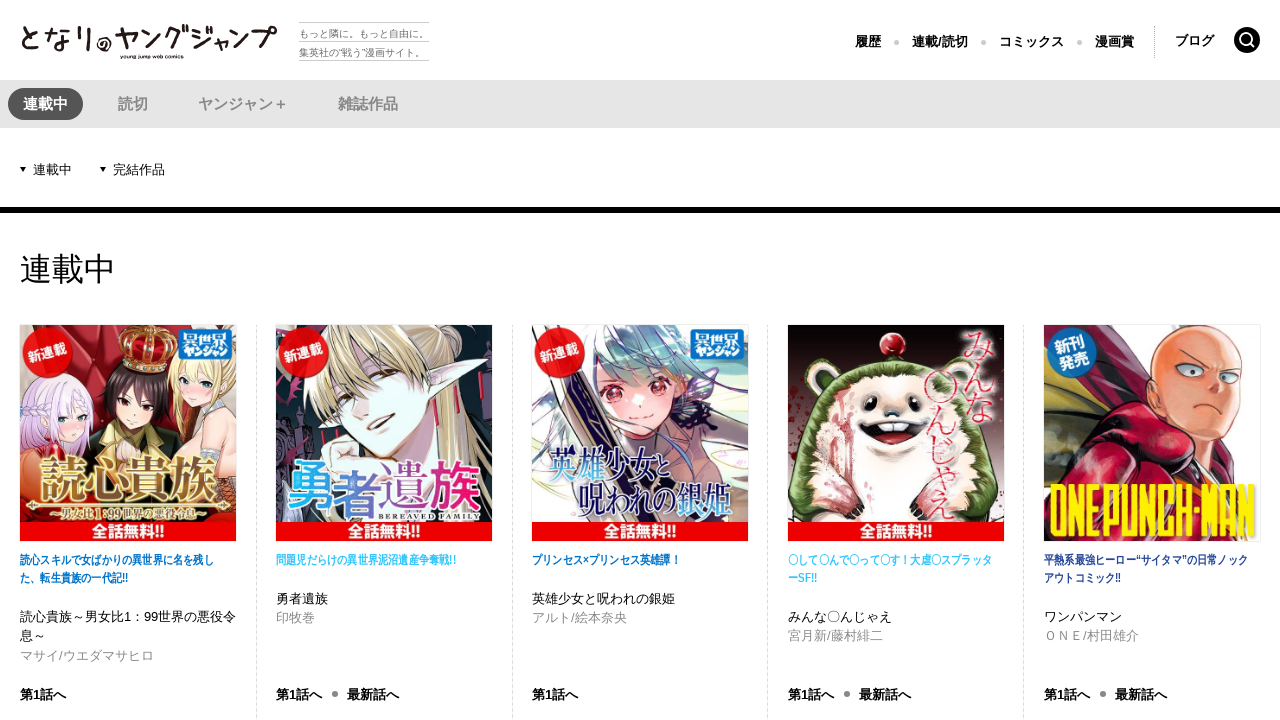

Waited for manga series titles to load on listing page
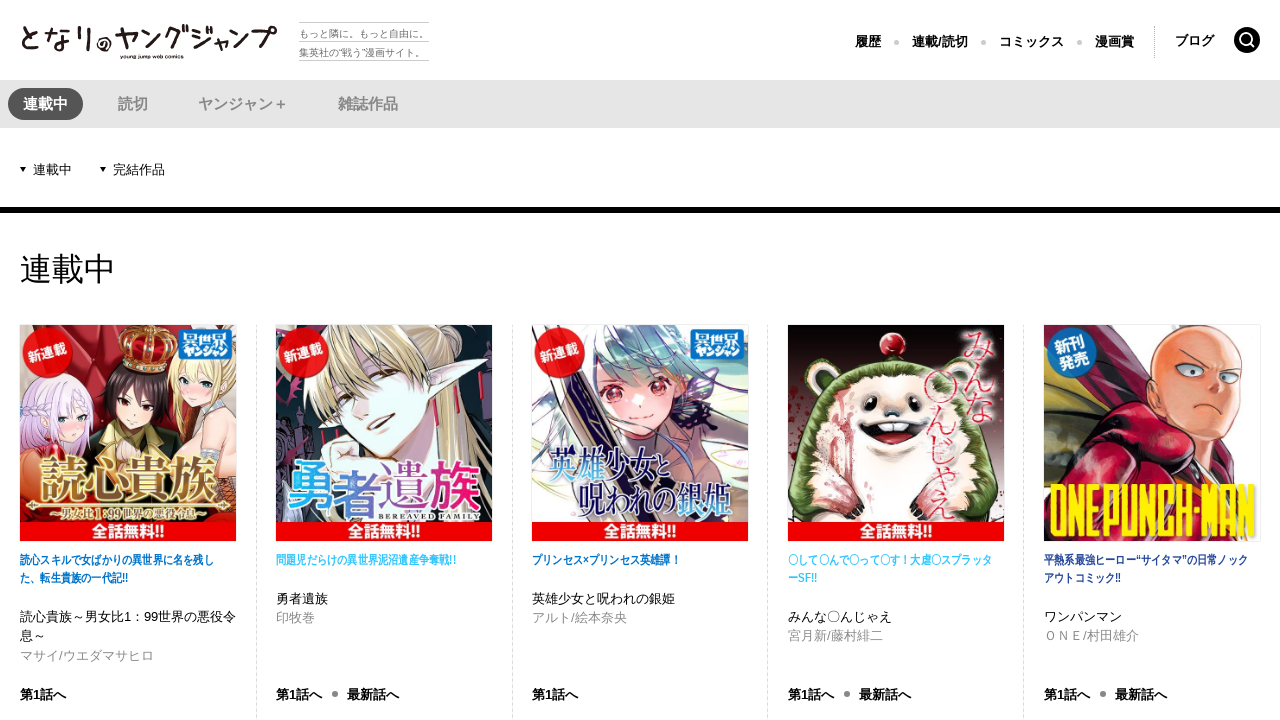

Verified episode link containers are displayed
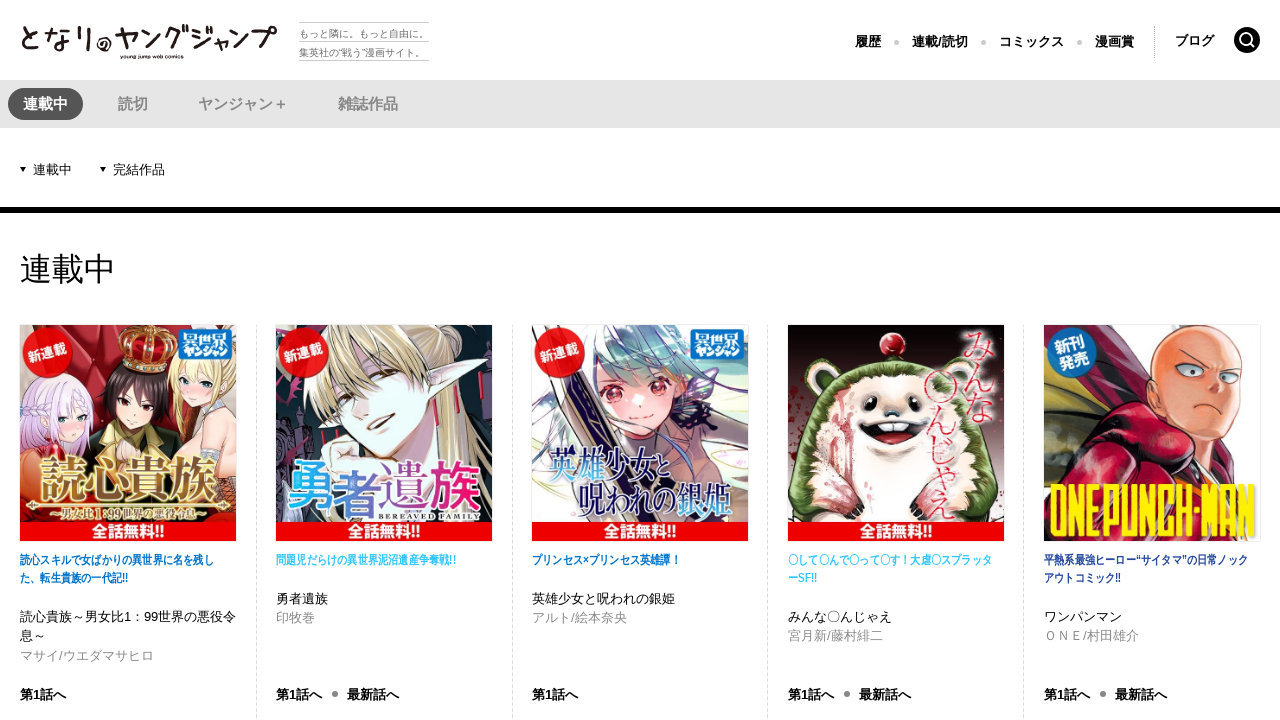

Clicked on the latest episode link at (373, 694) on .episode-link-container .link-latest a >> nth=0
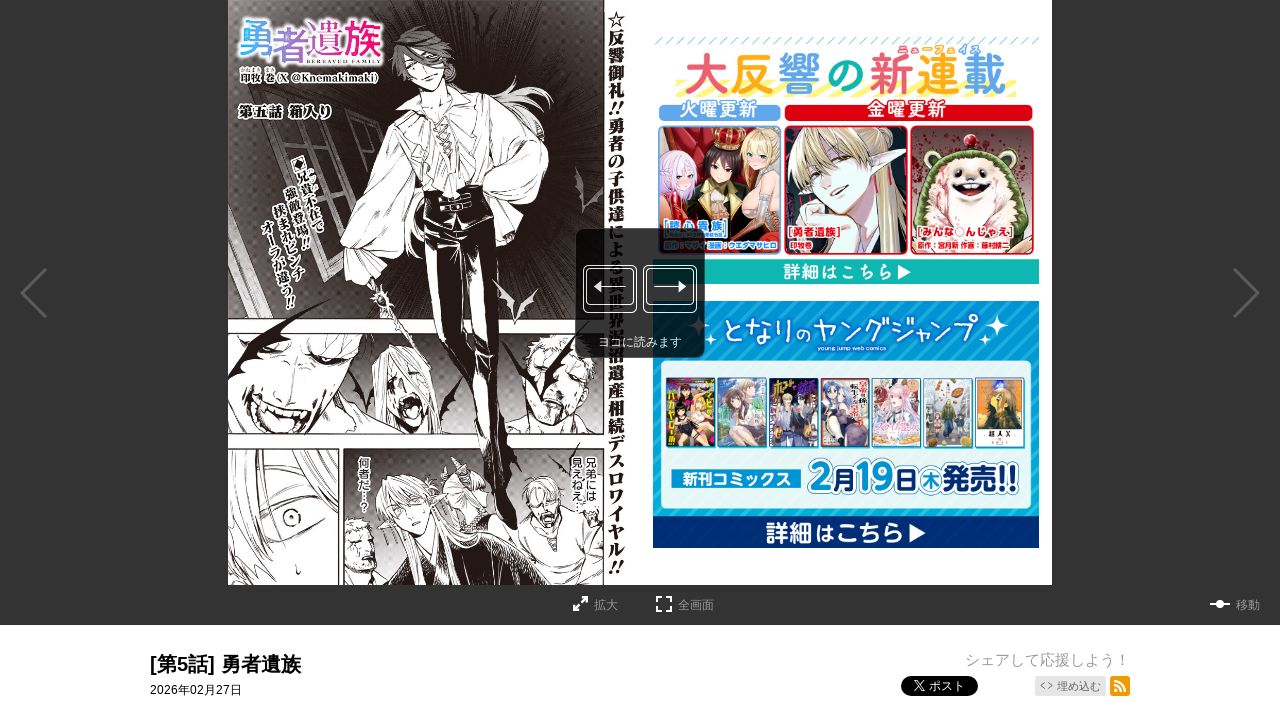

Episode page loaded and DOM content ready
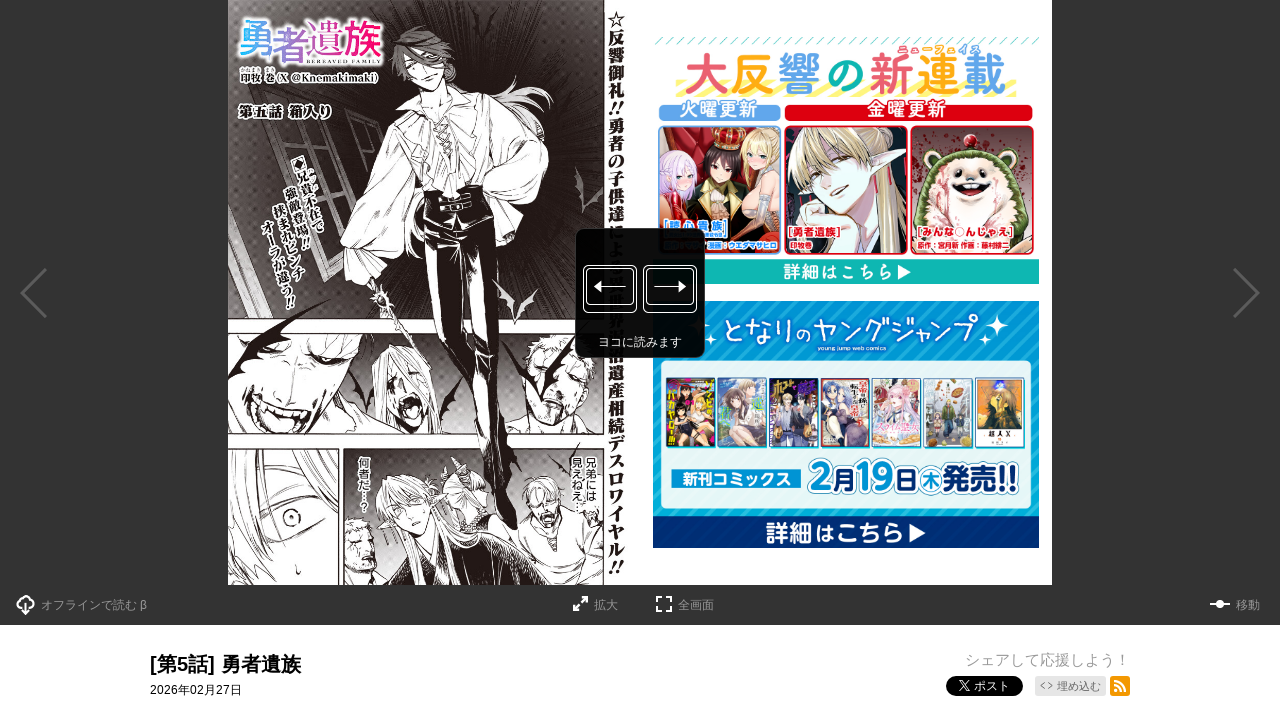

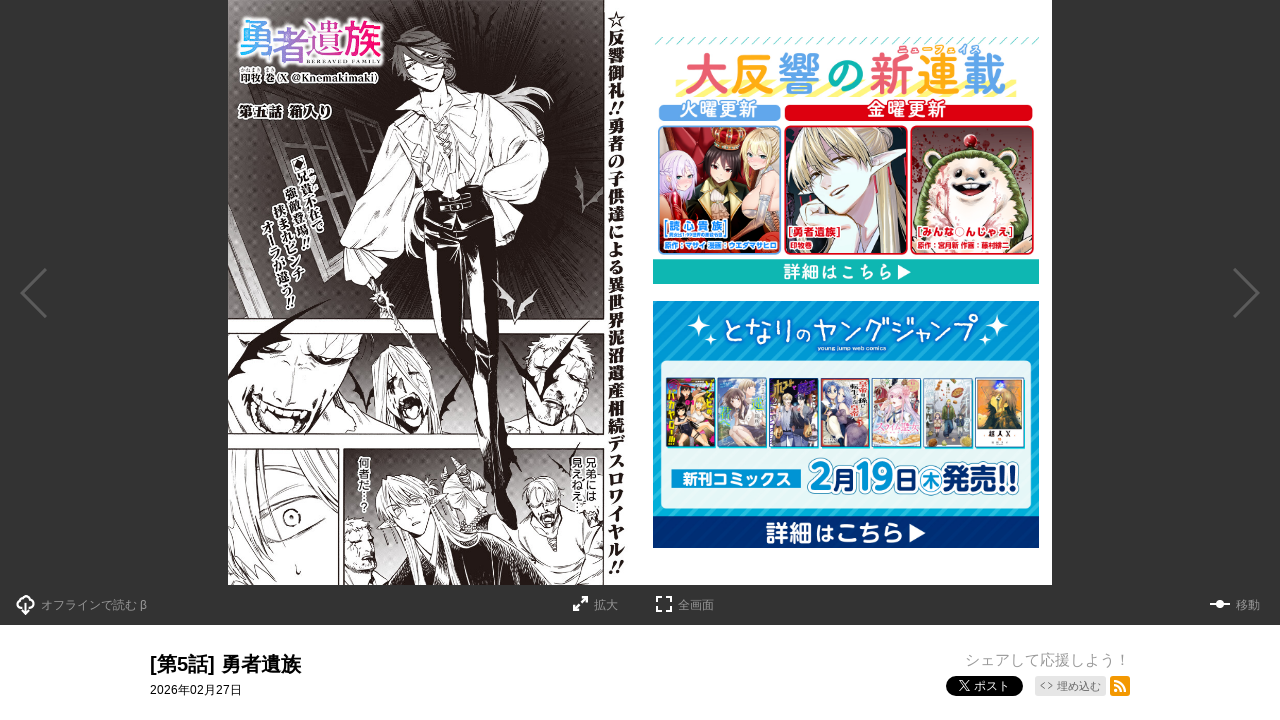